Tests page refresh functionality by navigating to YouTube and refreshing the page 5 times in a loop

Starting URL: https://www.youtube.com/

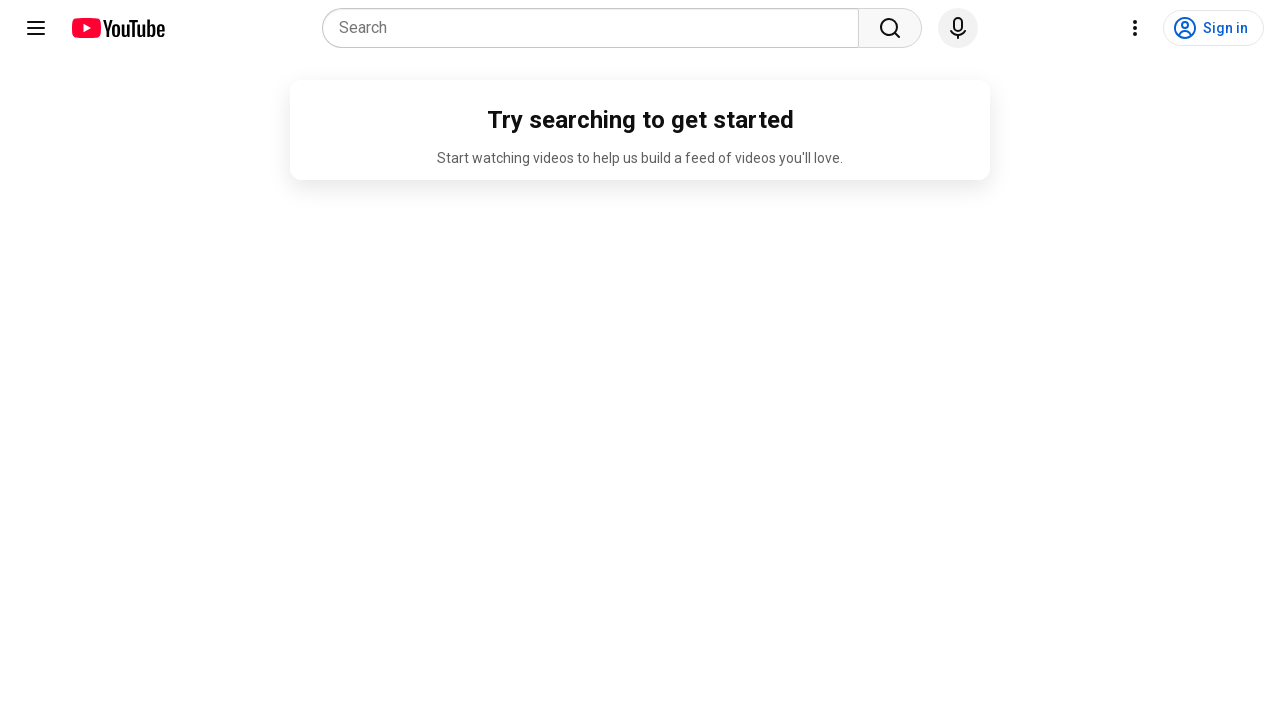

Reloaded the YouTube page
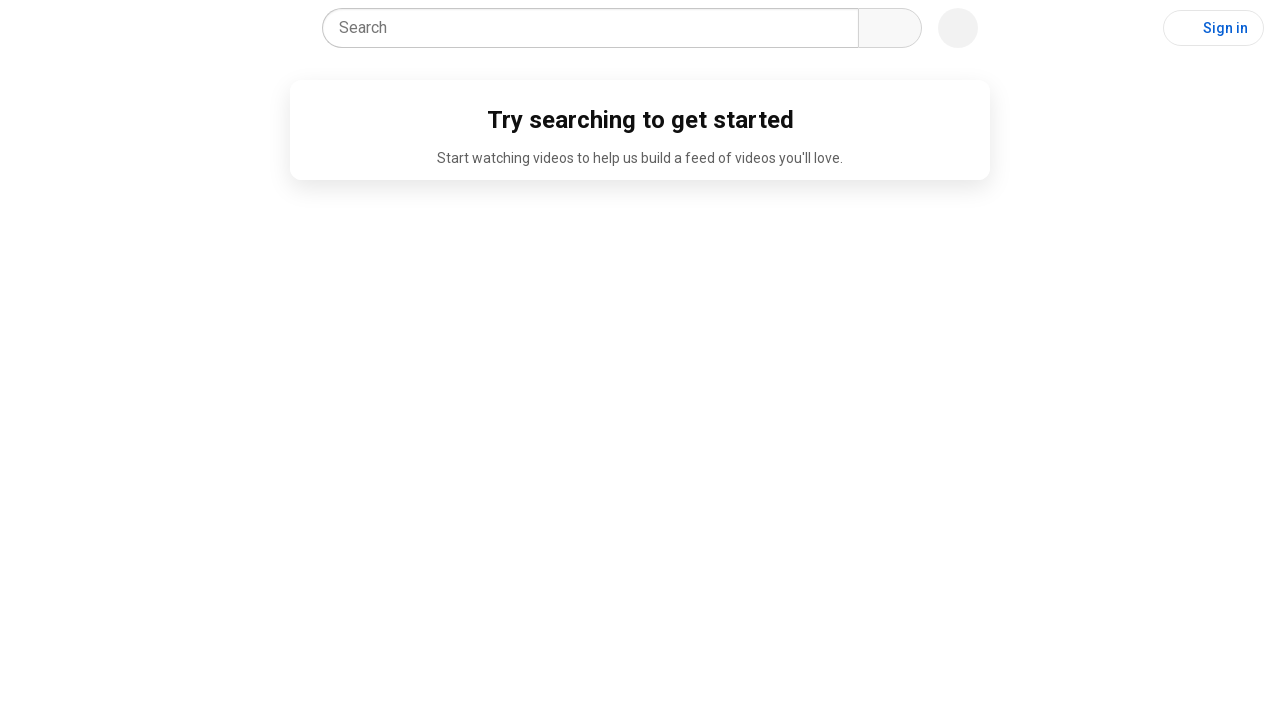

Waited for page DOM to finish loading
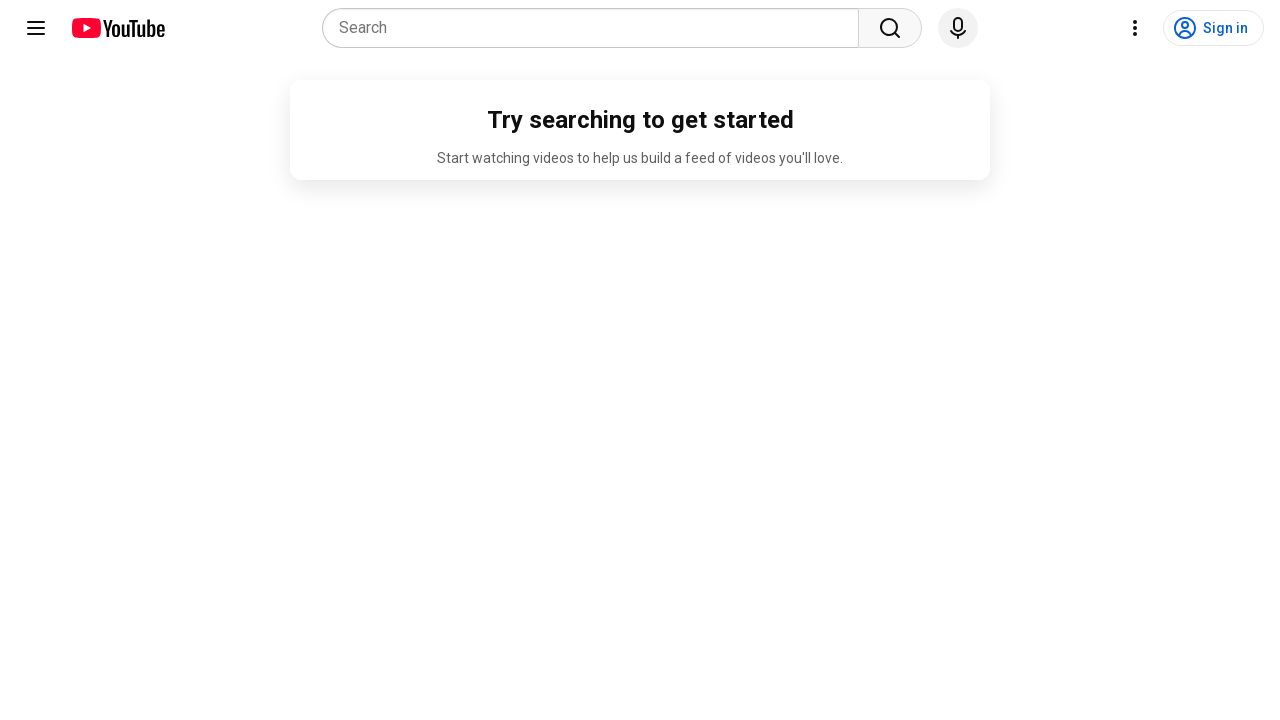

Reloaded the YouTube page
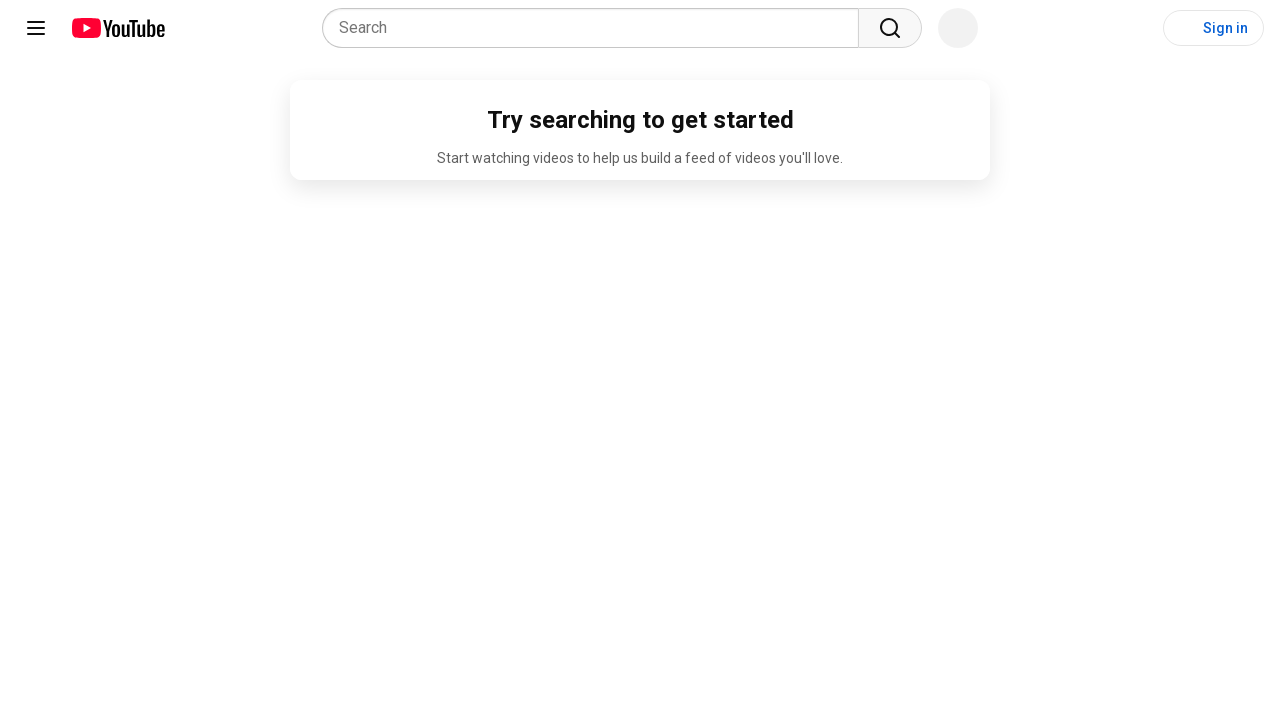

Waited for page DOM to finish loading
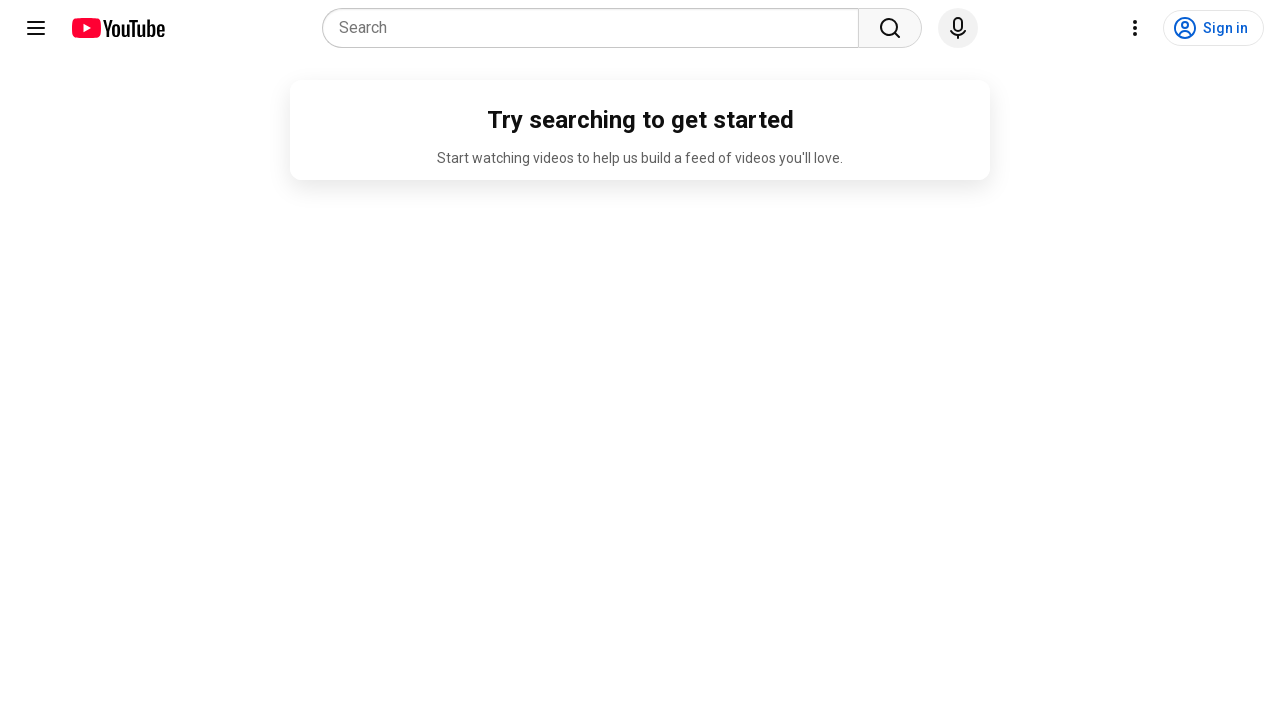

Reloaded the YouTube page
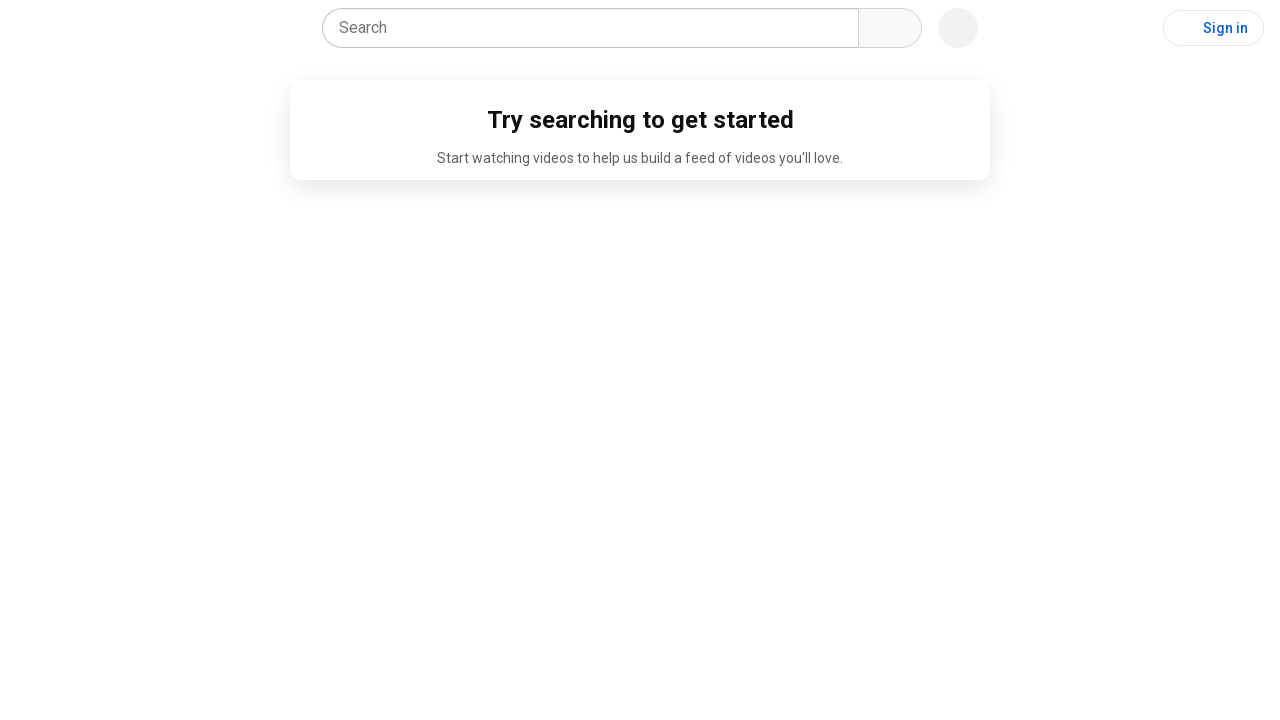

Waited for page DOM to finish loading
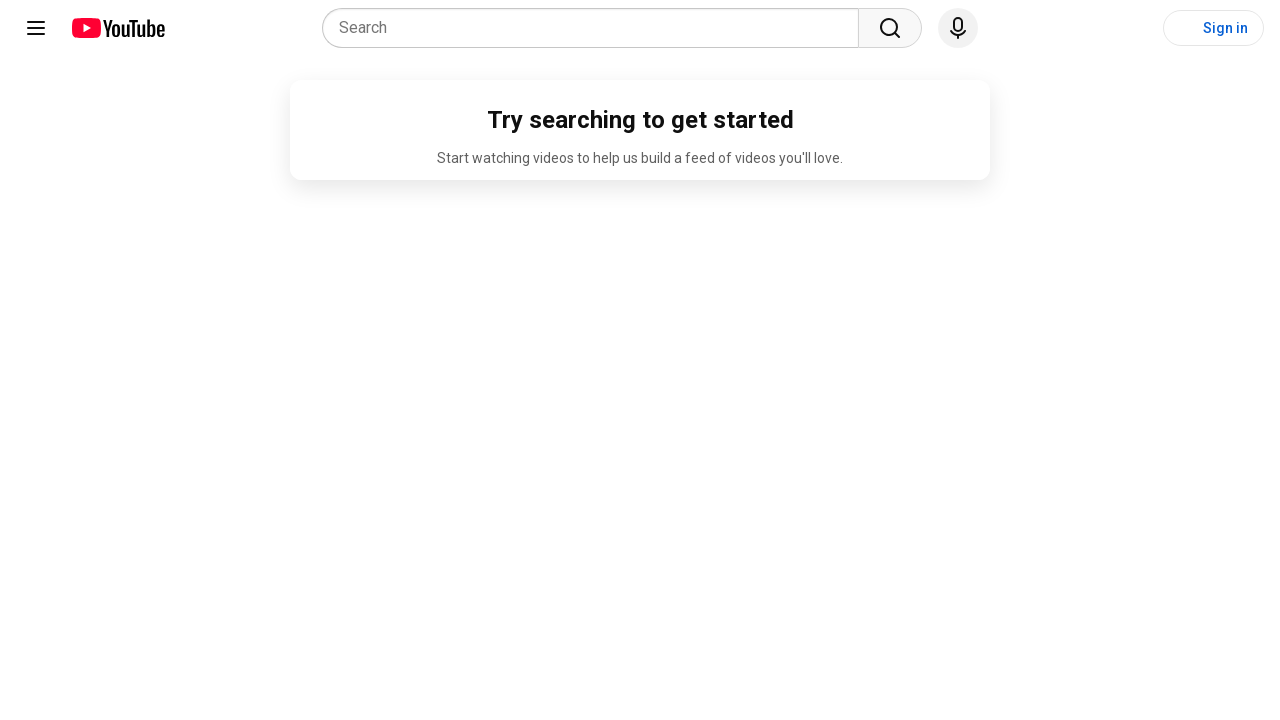

Reloaded the YouTube page
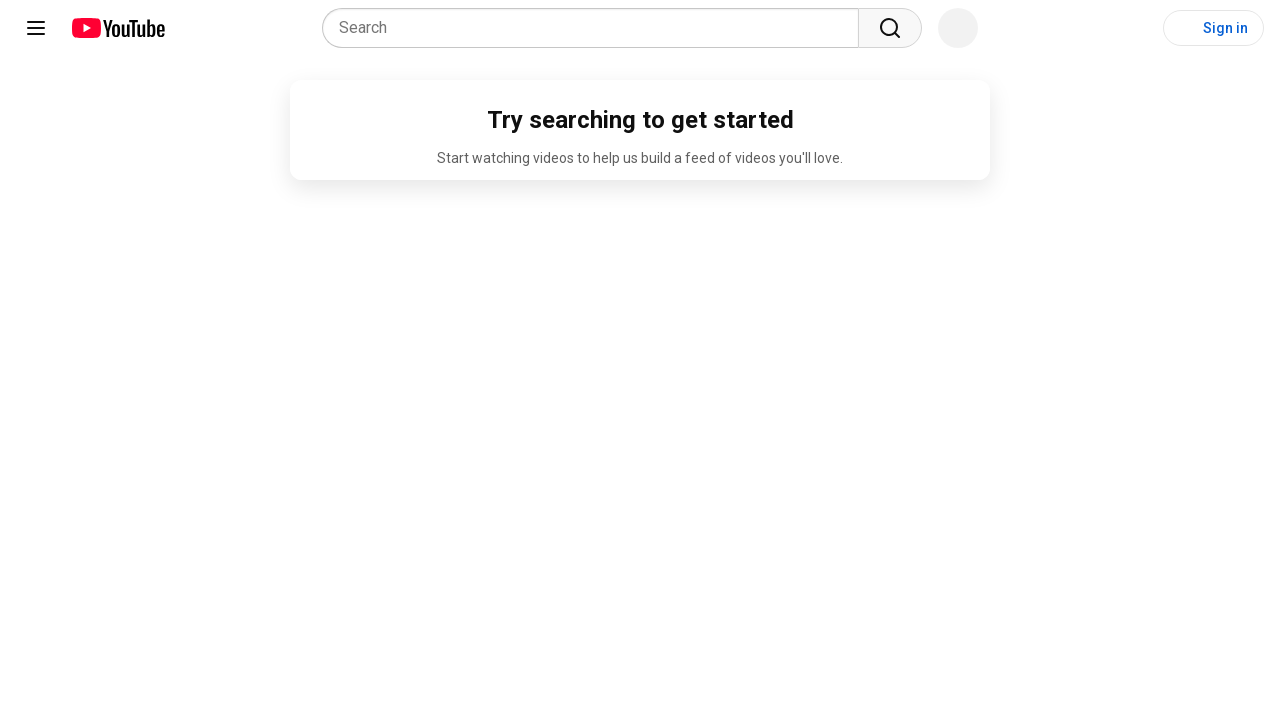

Waited for page DOM to finish loading
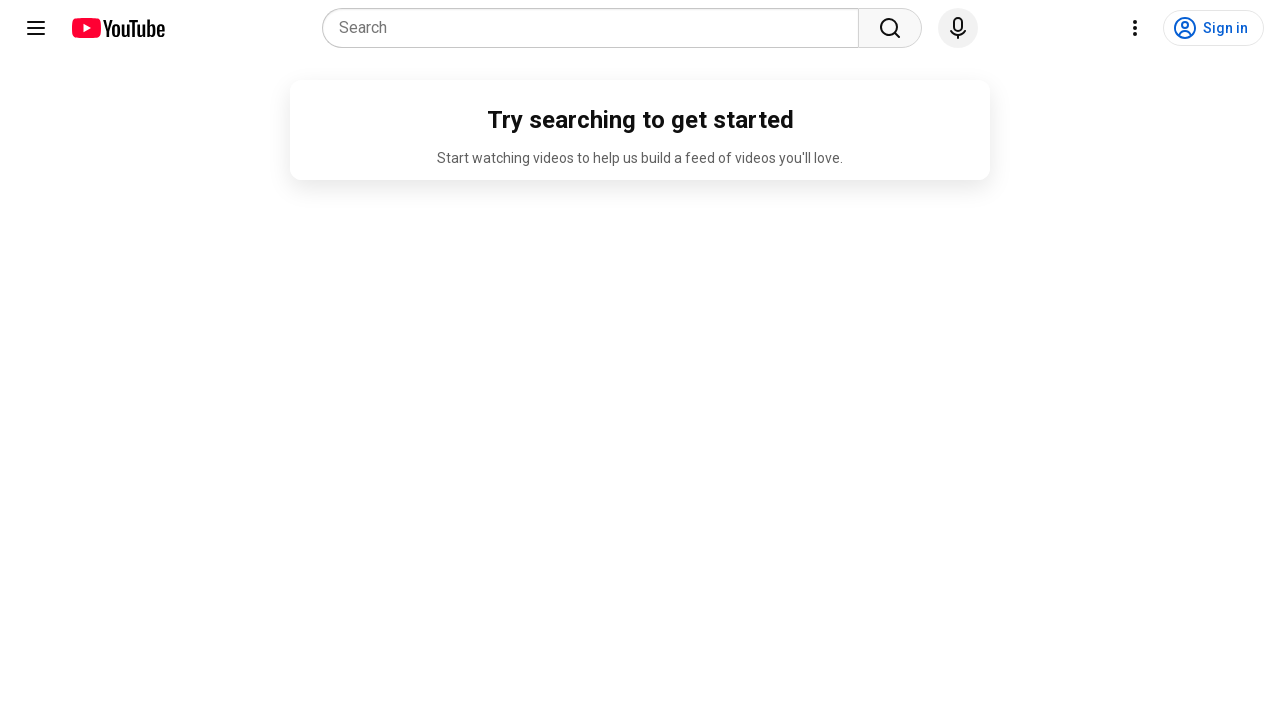

Reloaded the YouTube page
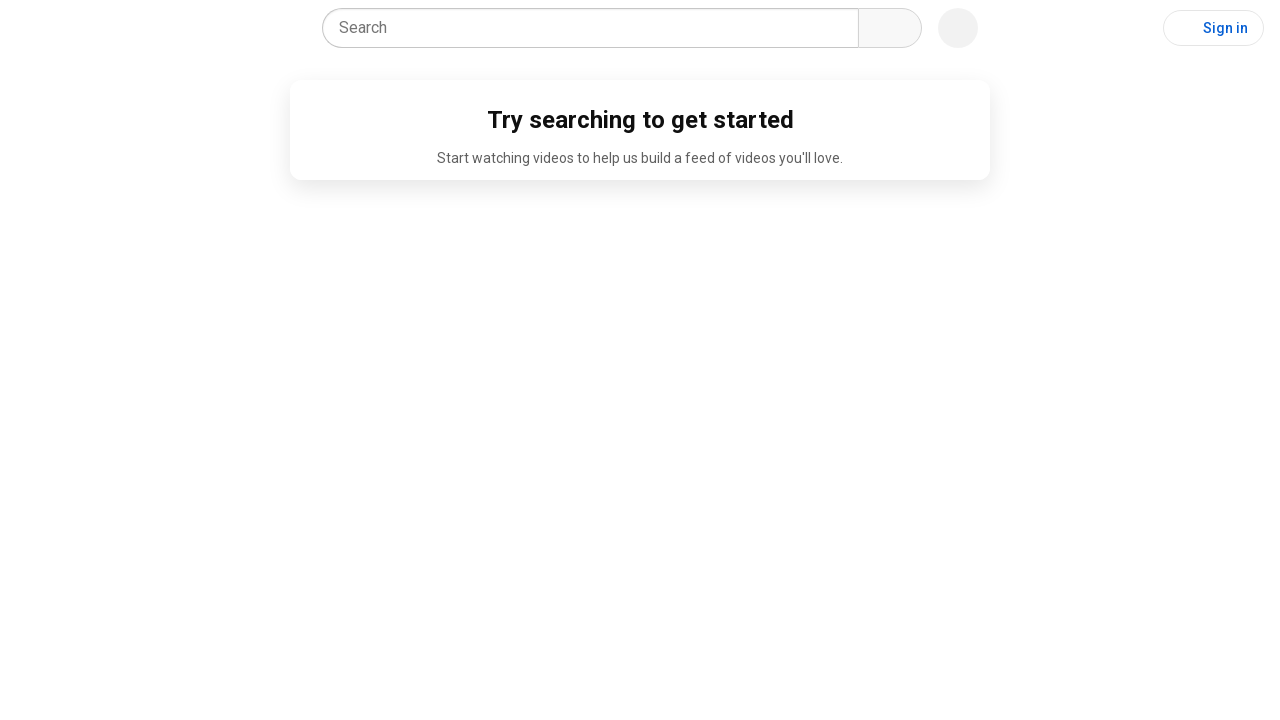

Waited for page DOM to finish loading
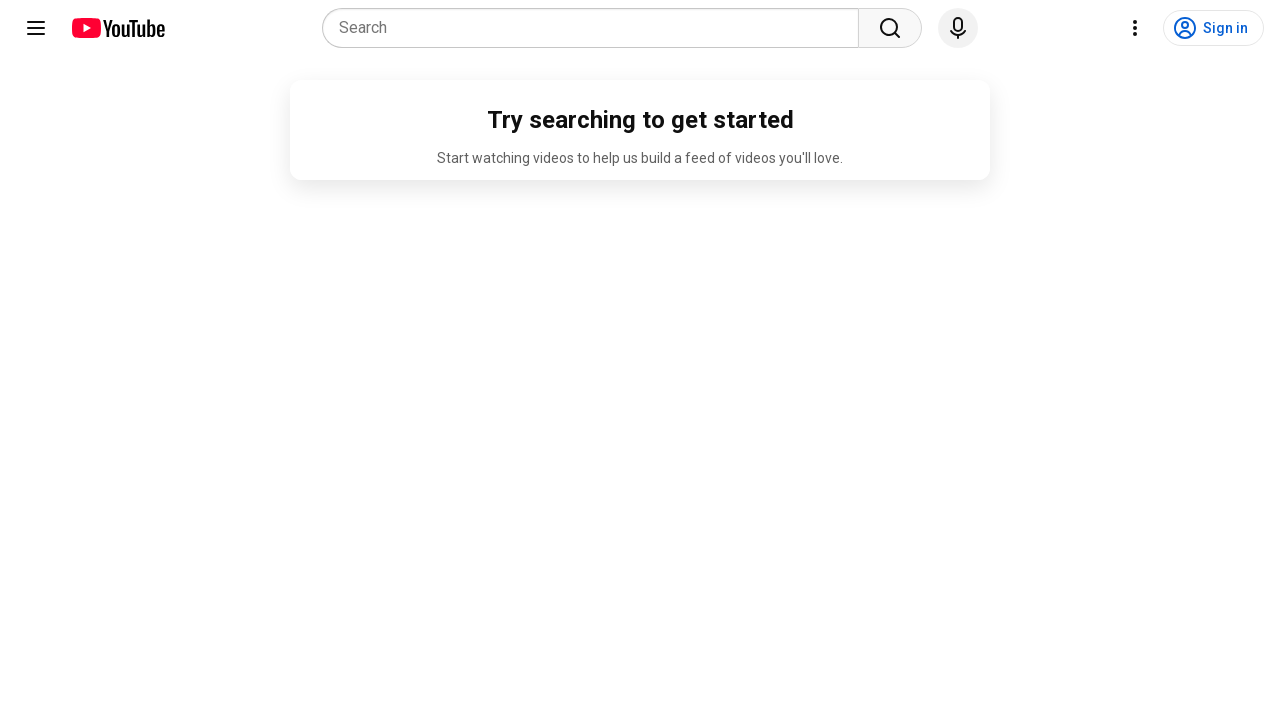

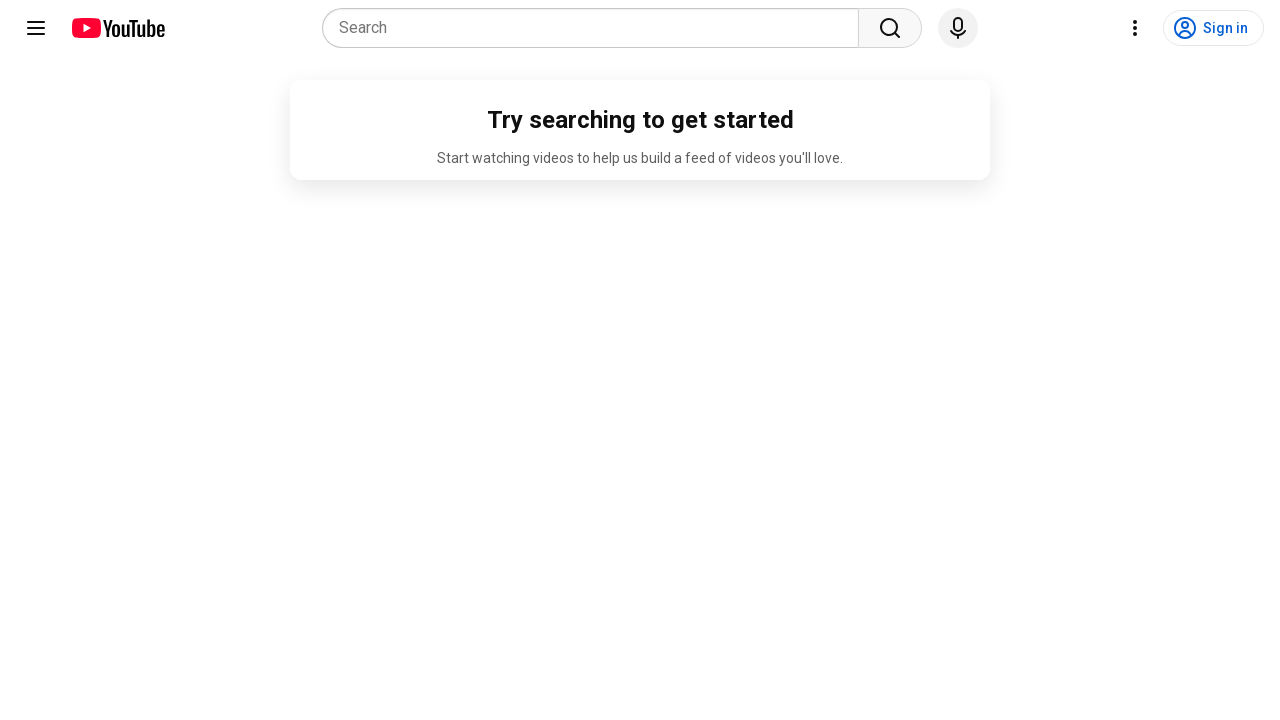